Tests e-commerce search and add-to-cart functionality by searching for products and adding a specific item to the cart

Starting URL: http://rahulshettyacademy.com/seleniumPractise/#/

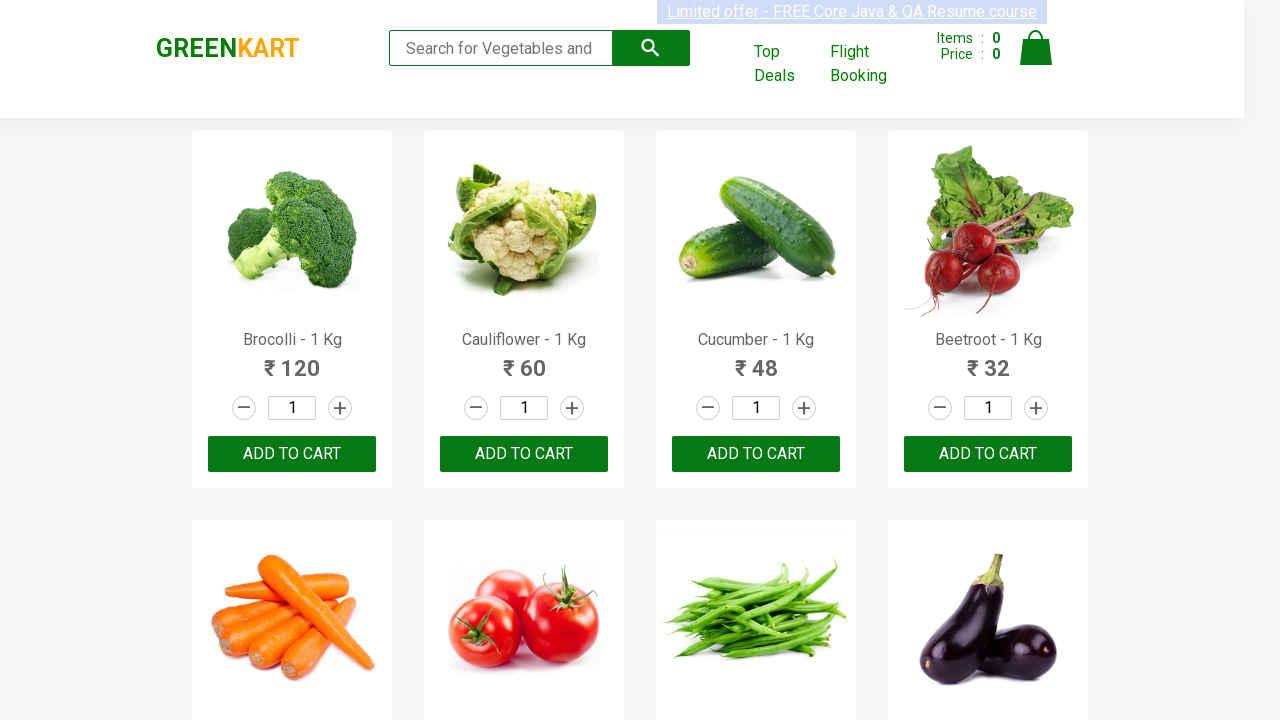

Typed 's' in the search box to filter products on input.search-keyword
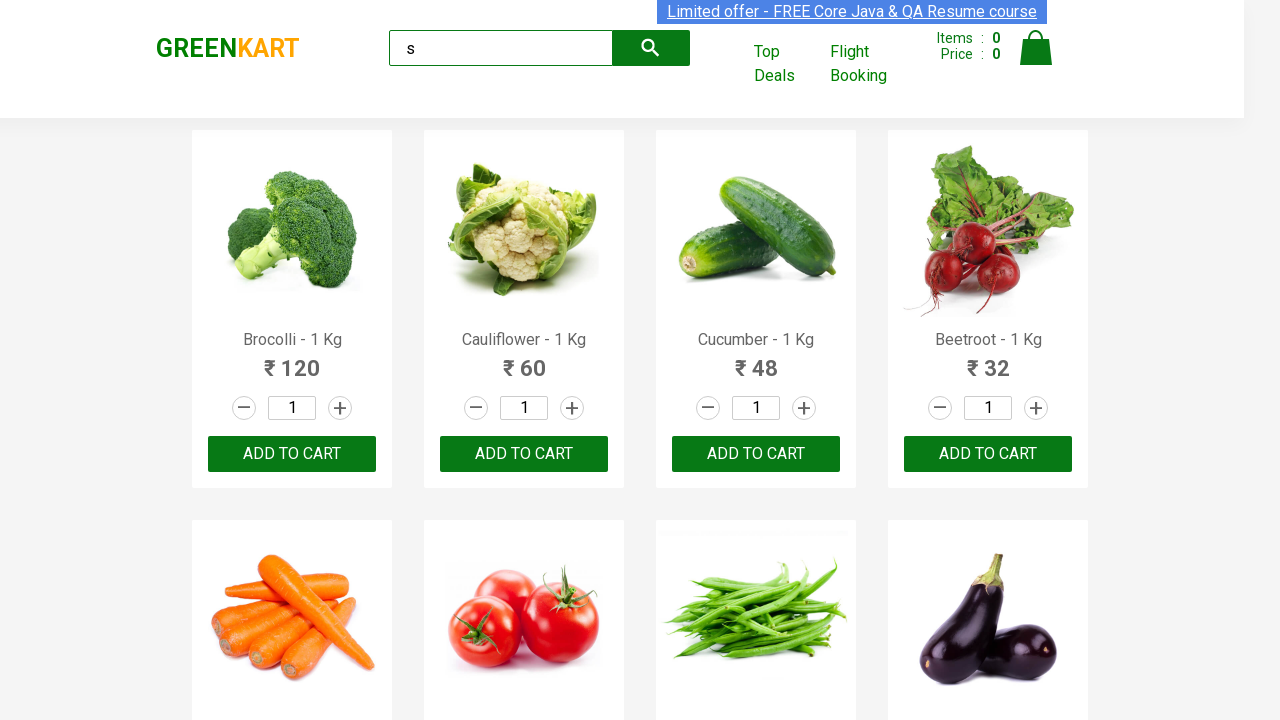

Waited 3 seconds for products to be filtered
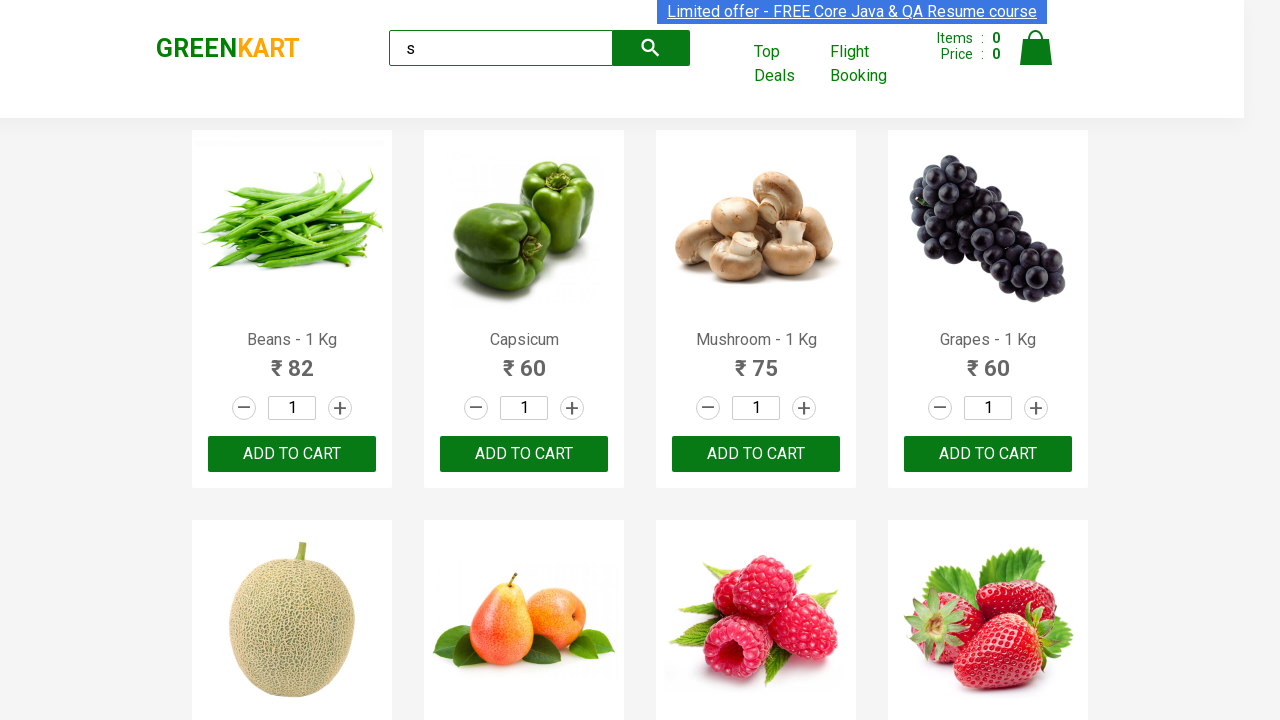

Filtered products became visible
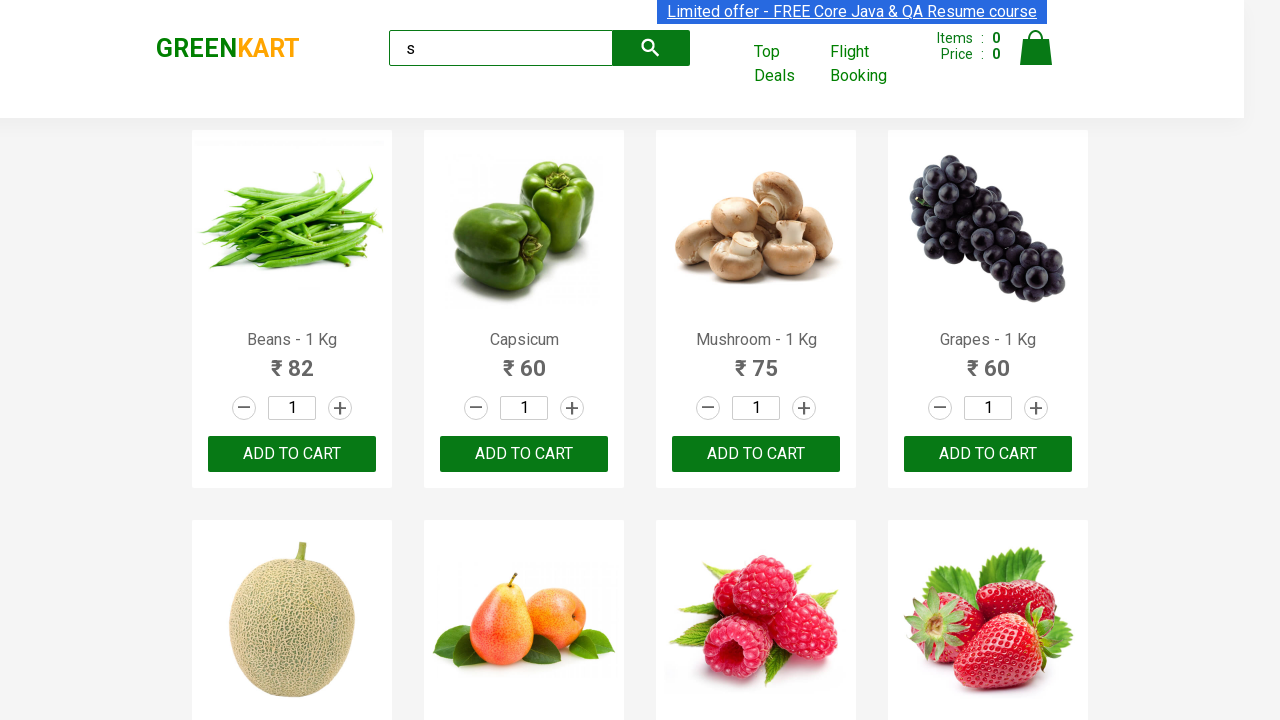

Retrieved list of all filtered products
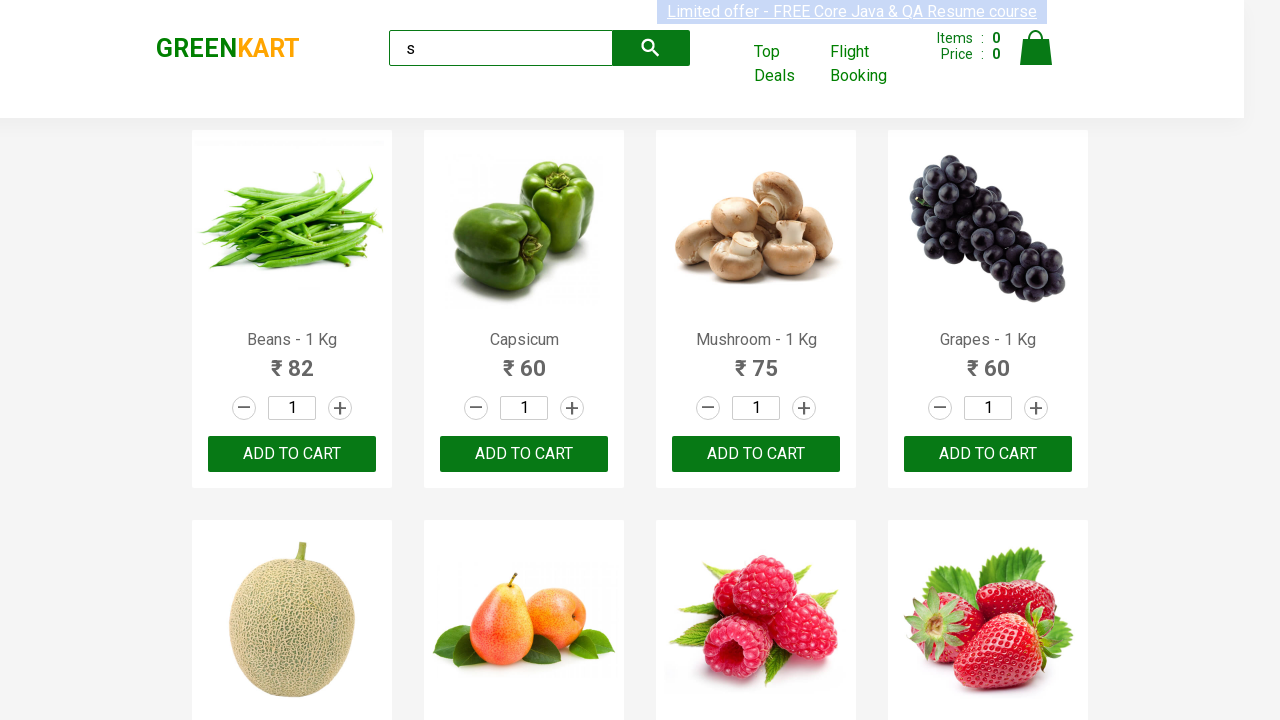

Retrieved product name: Beans - 1 Kg
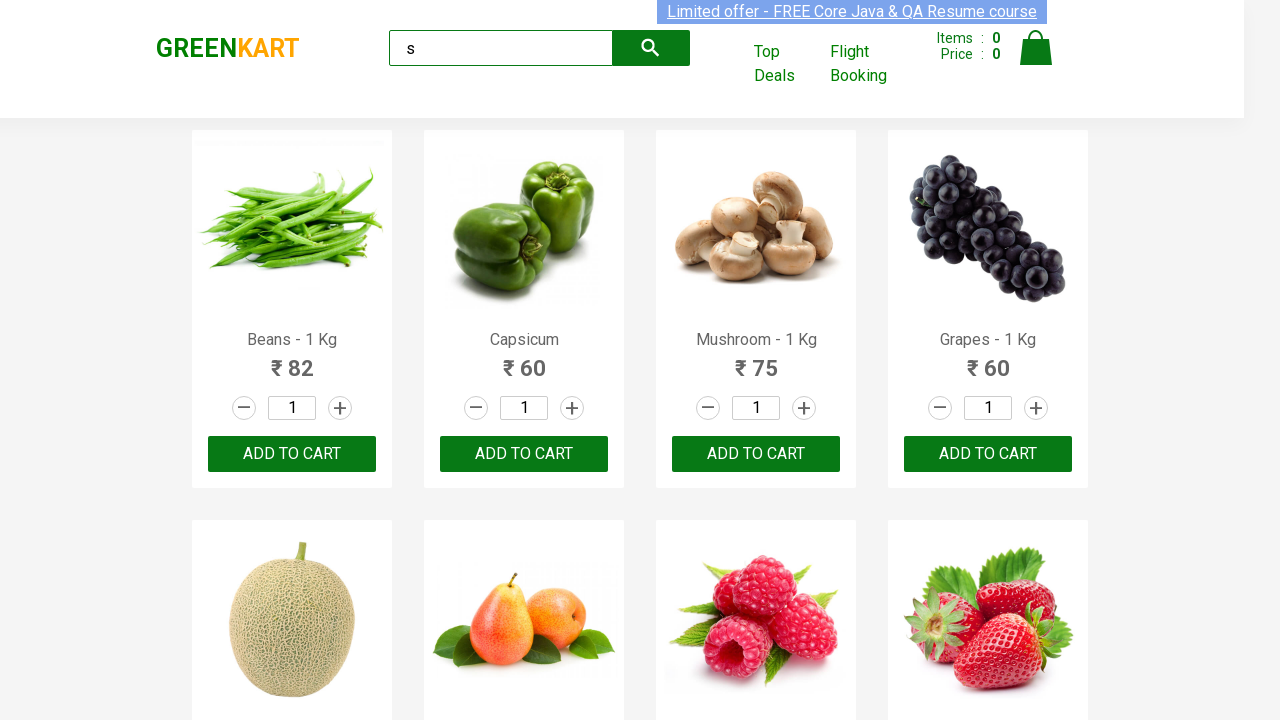

Retrieved product name: Capsicum
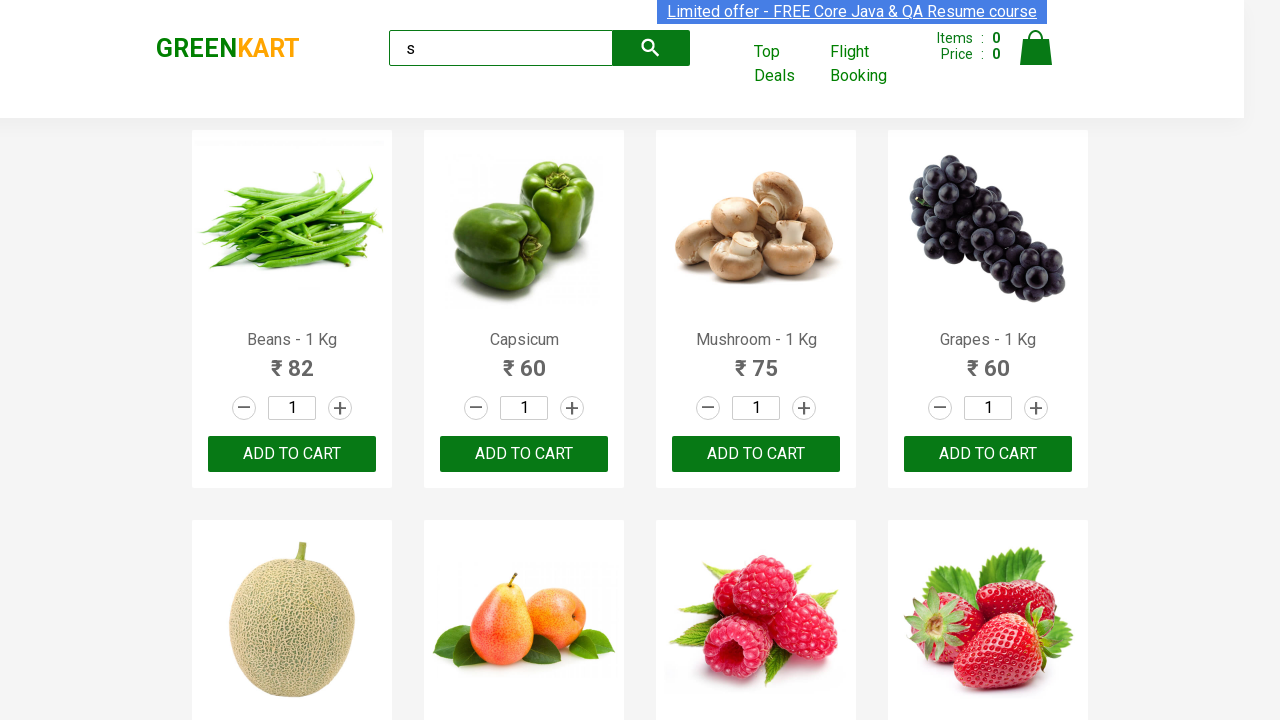

Retrieved product name: Mushroom - 1 Kg
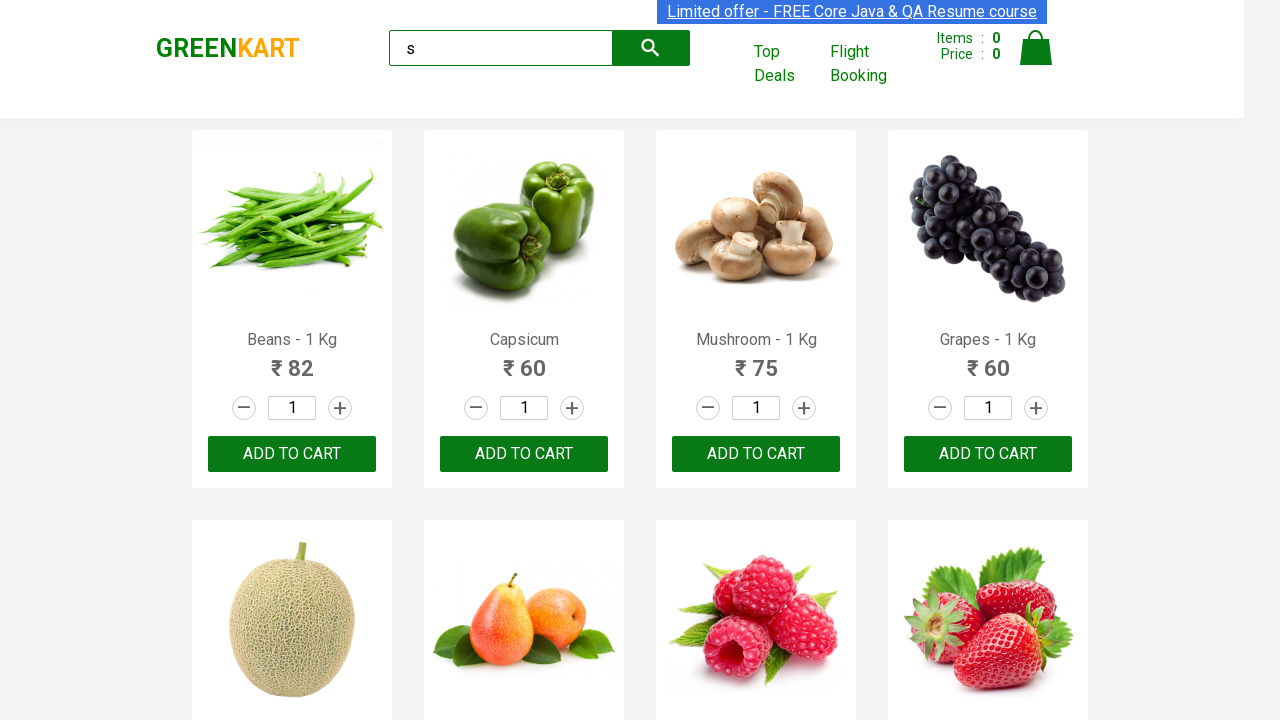

Clicked 'Add to cart' button for Mushroom product at (756, 454) on .products .product >> nth=2 >> button
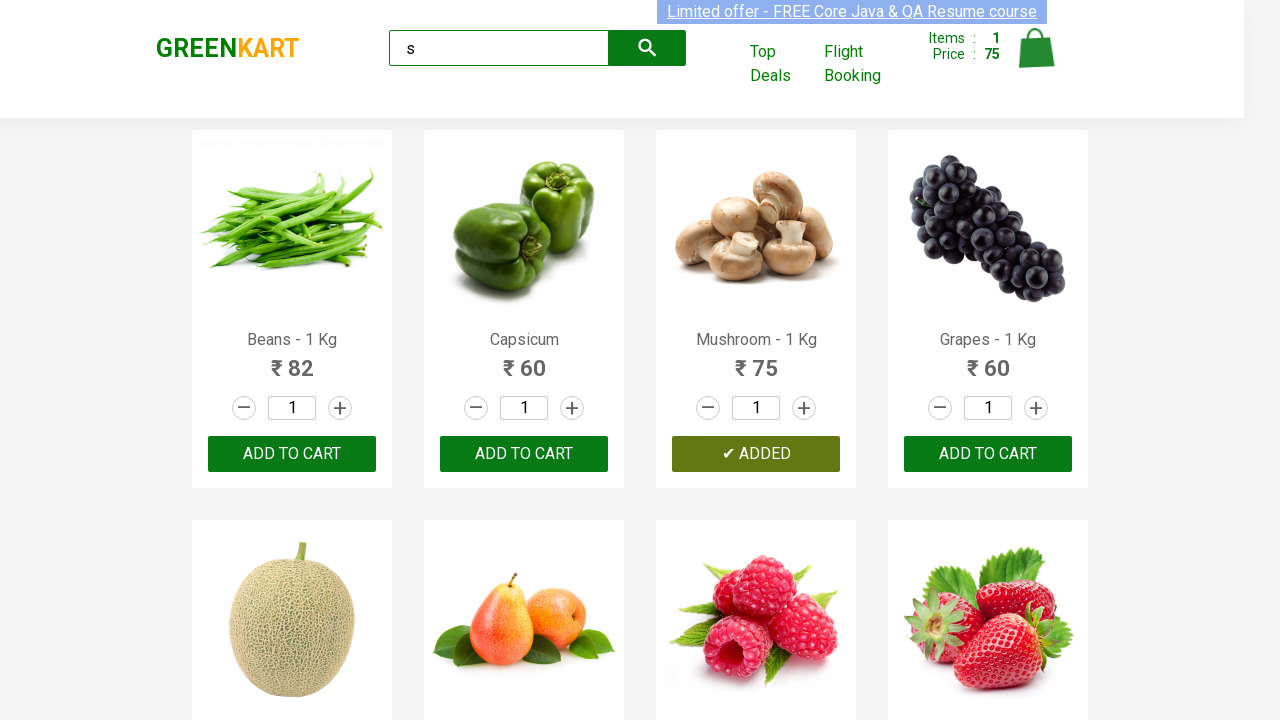

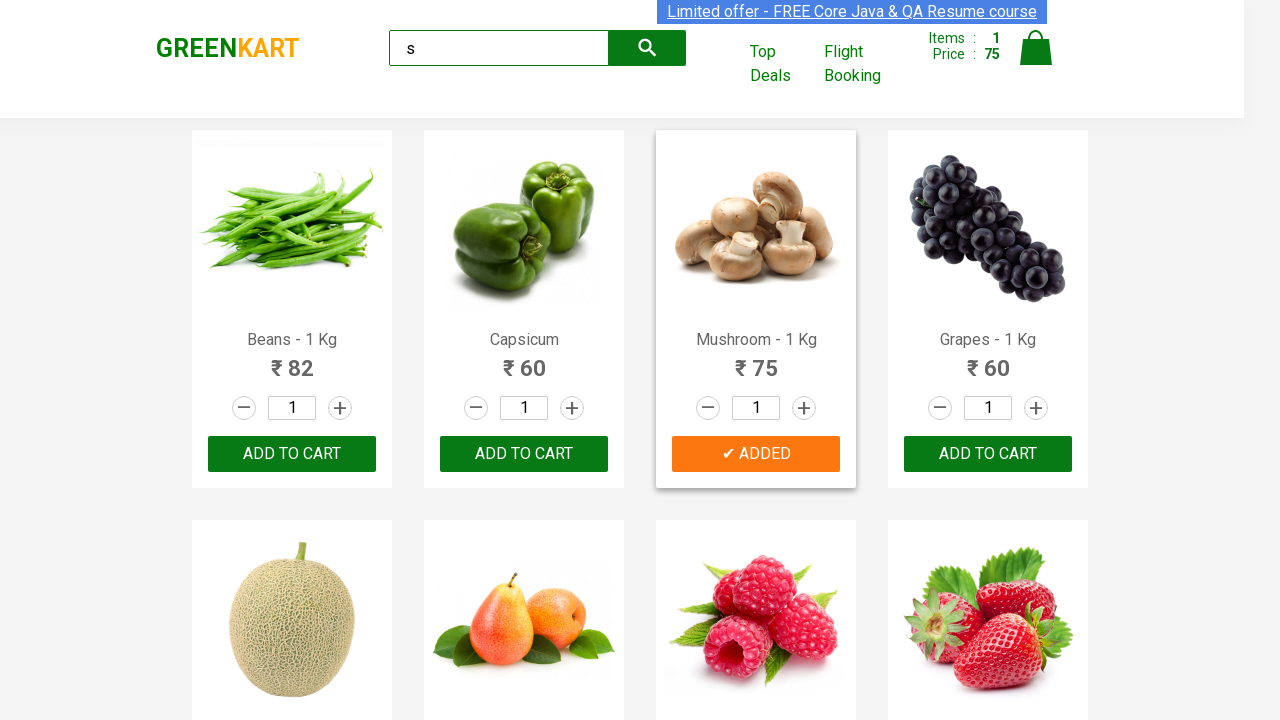